Tests a web form by filling a text field and clicking submit button, then verifying the success message

Starting URL: https://www.selenium.dev/selenium/web/web-form.html

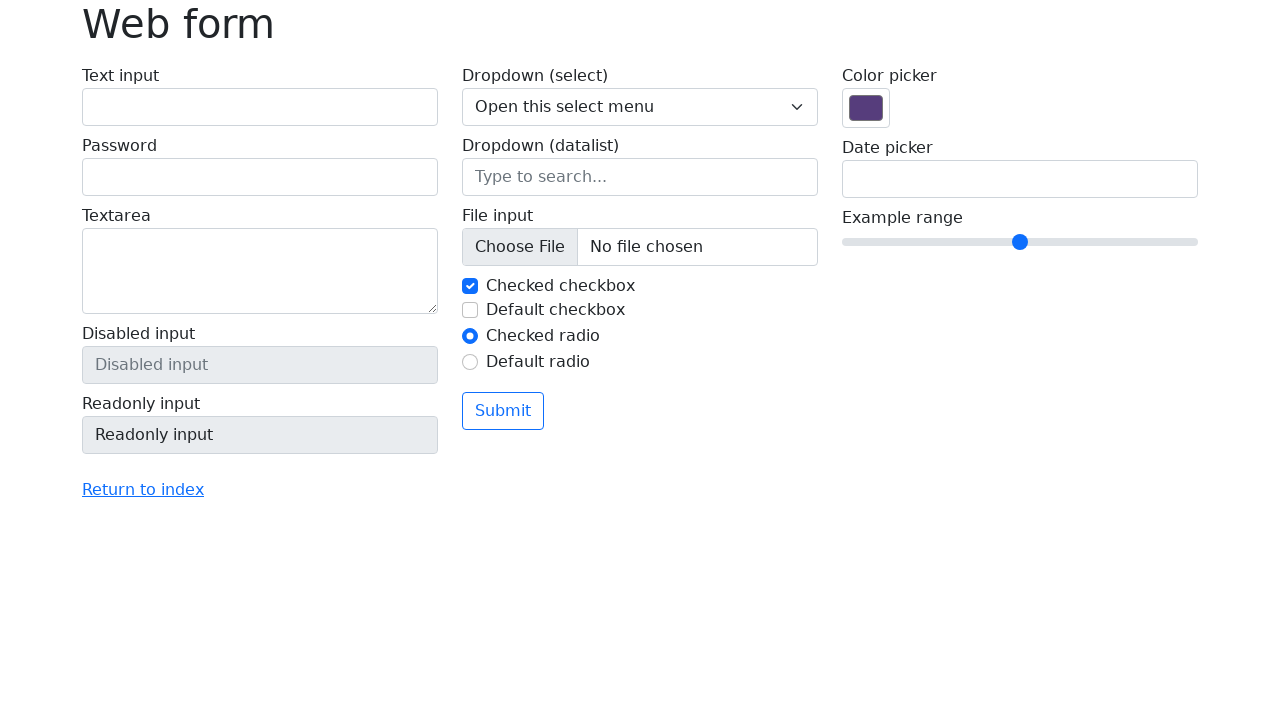

Filled text field with 'Selenium' on input[name='my-text']
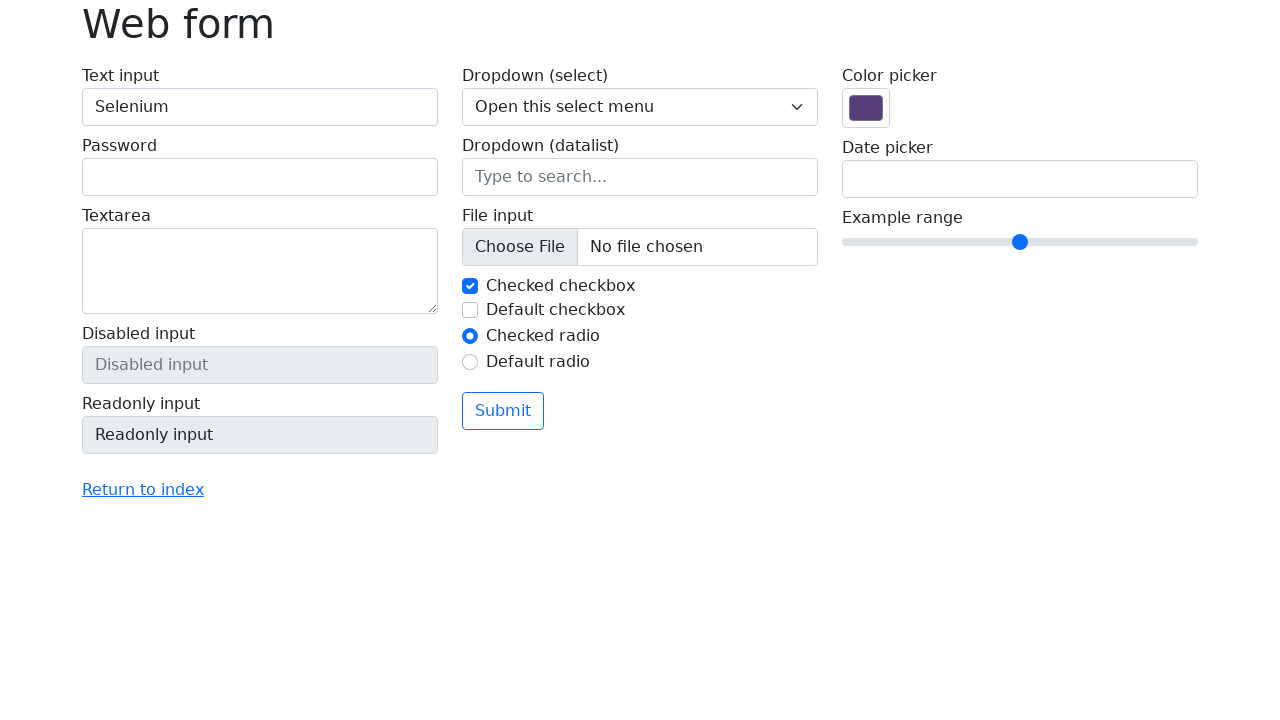

Clicked submit button at (503, 411) on button
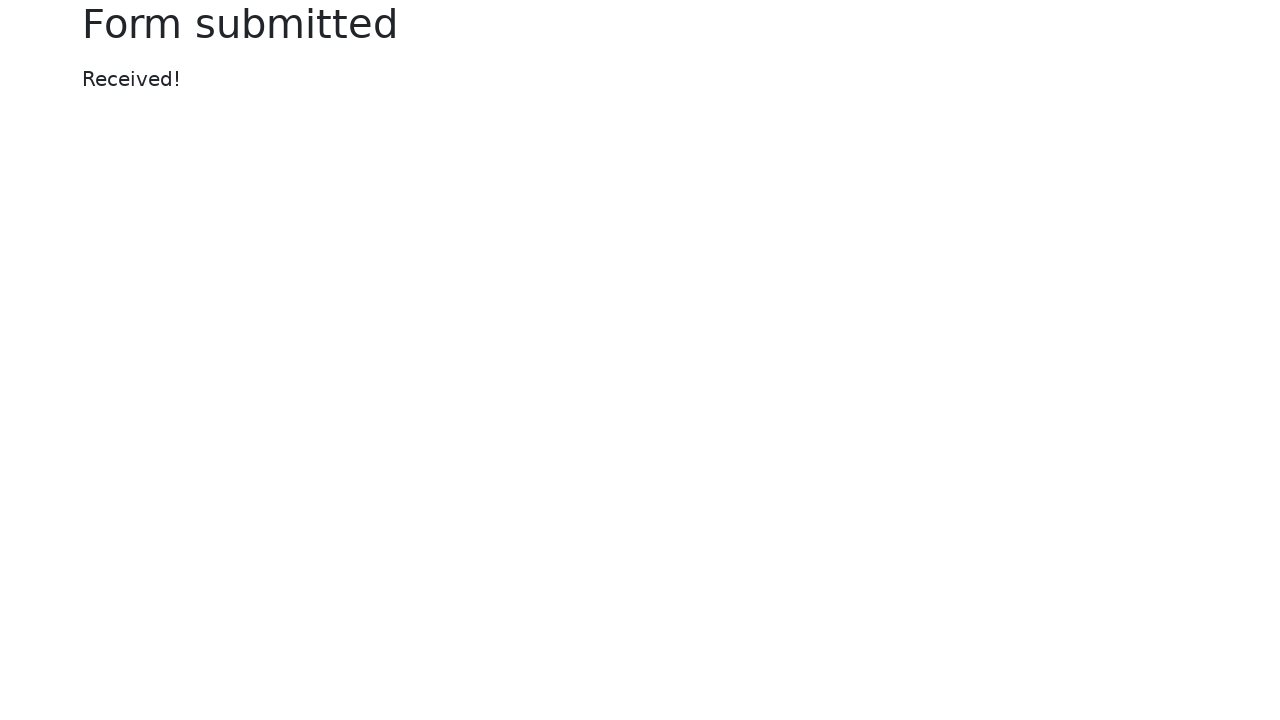

Success message appeared
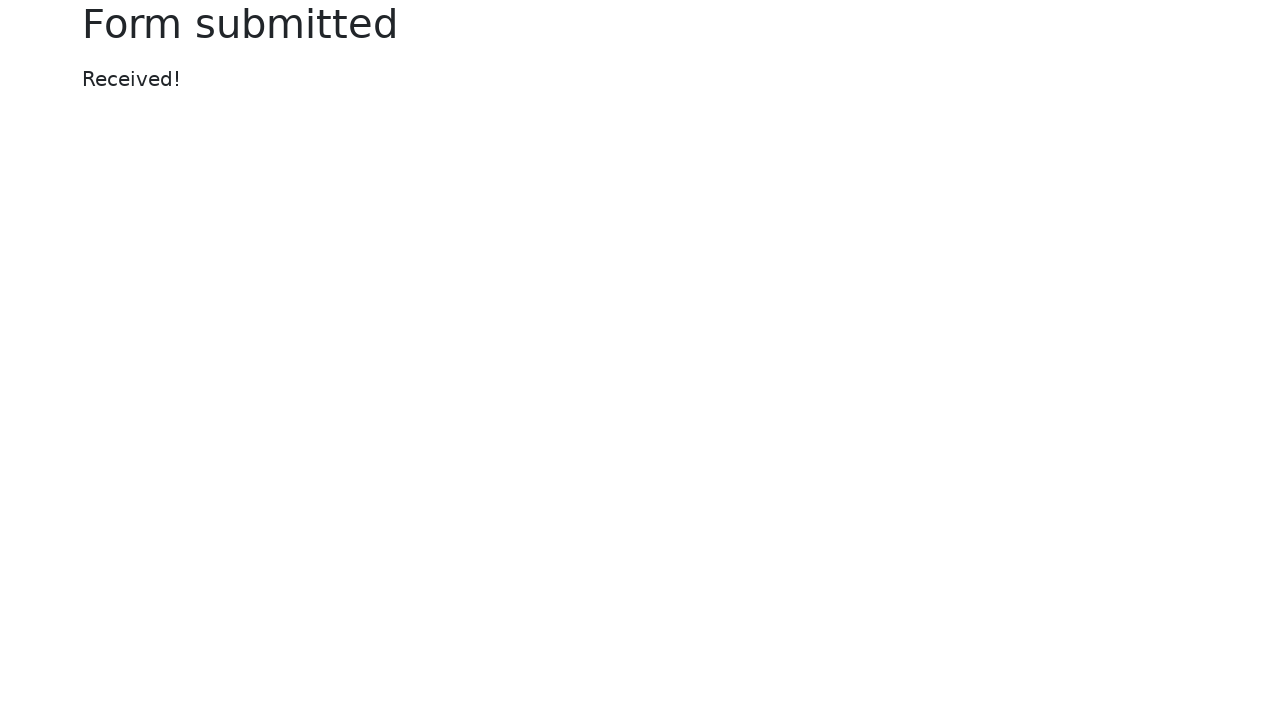

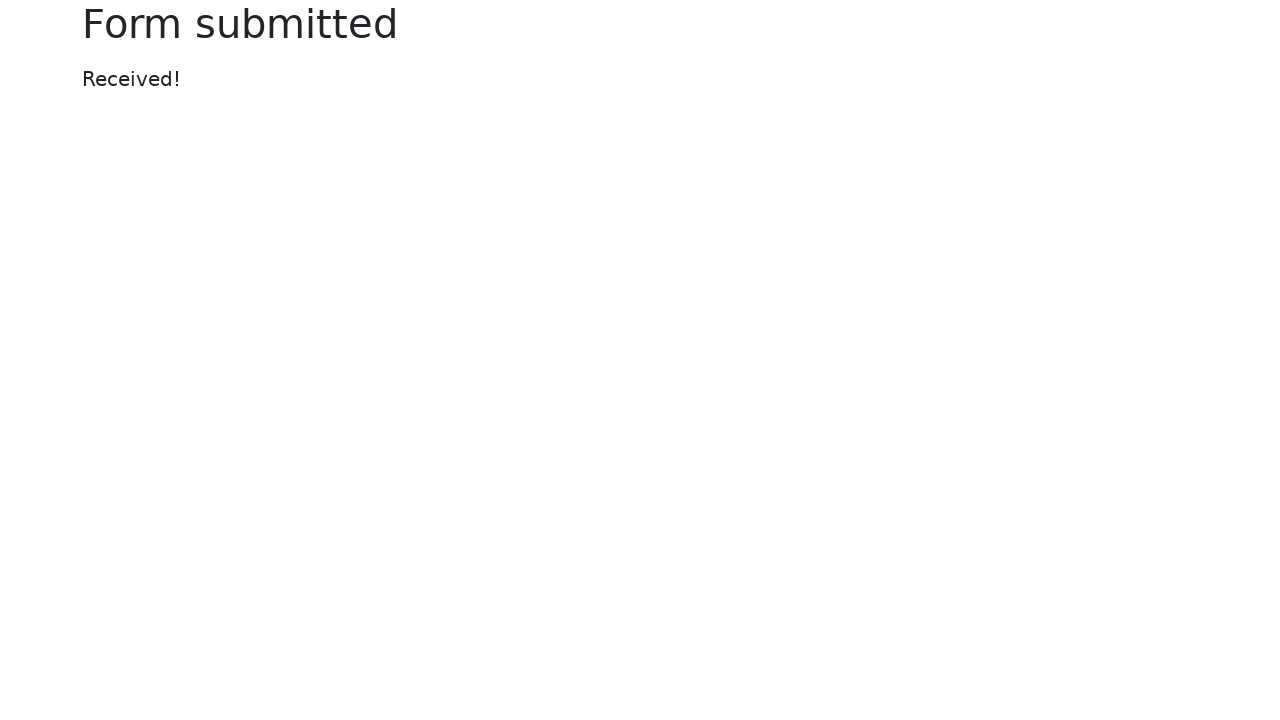